Tests navigation on the Training Support website by verifying the homepage title, clicking the about link, and verifying the about page title.

Starting URL: https://v1.training-support.net

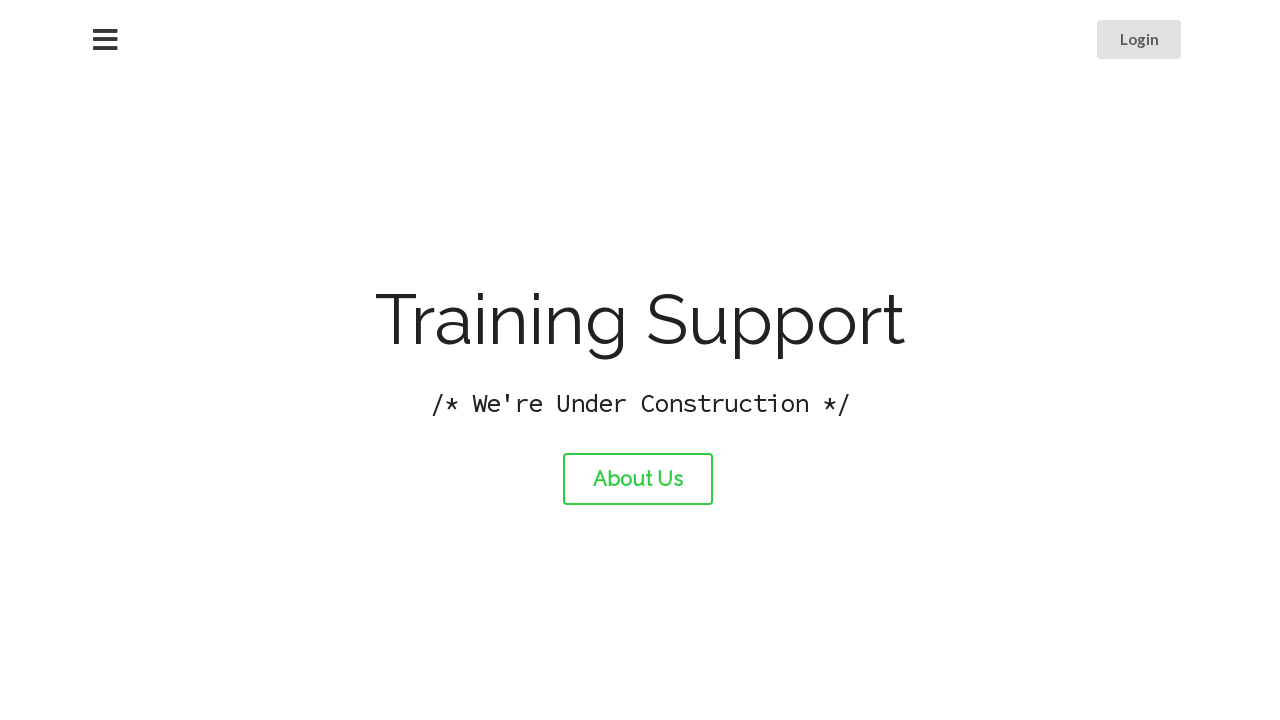

Verified homepage title is 'Training Support'
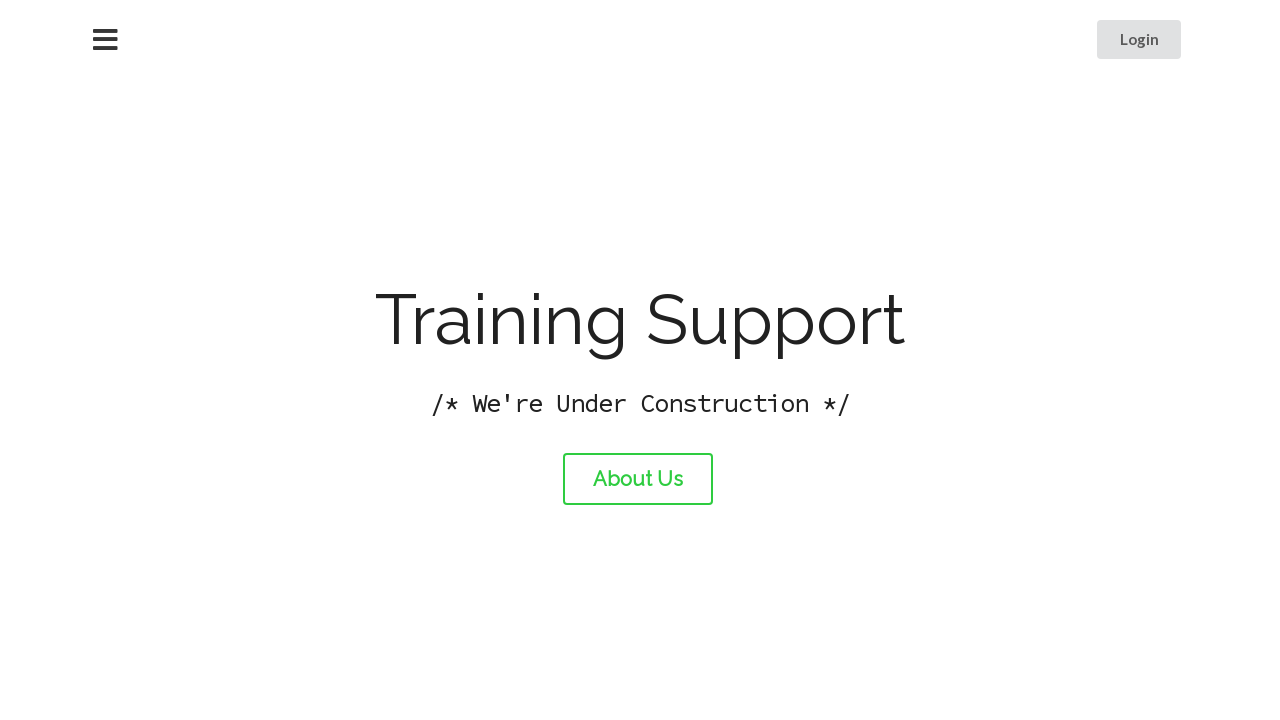

Clicked the about link at (638, 479) on #about-link
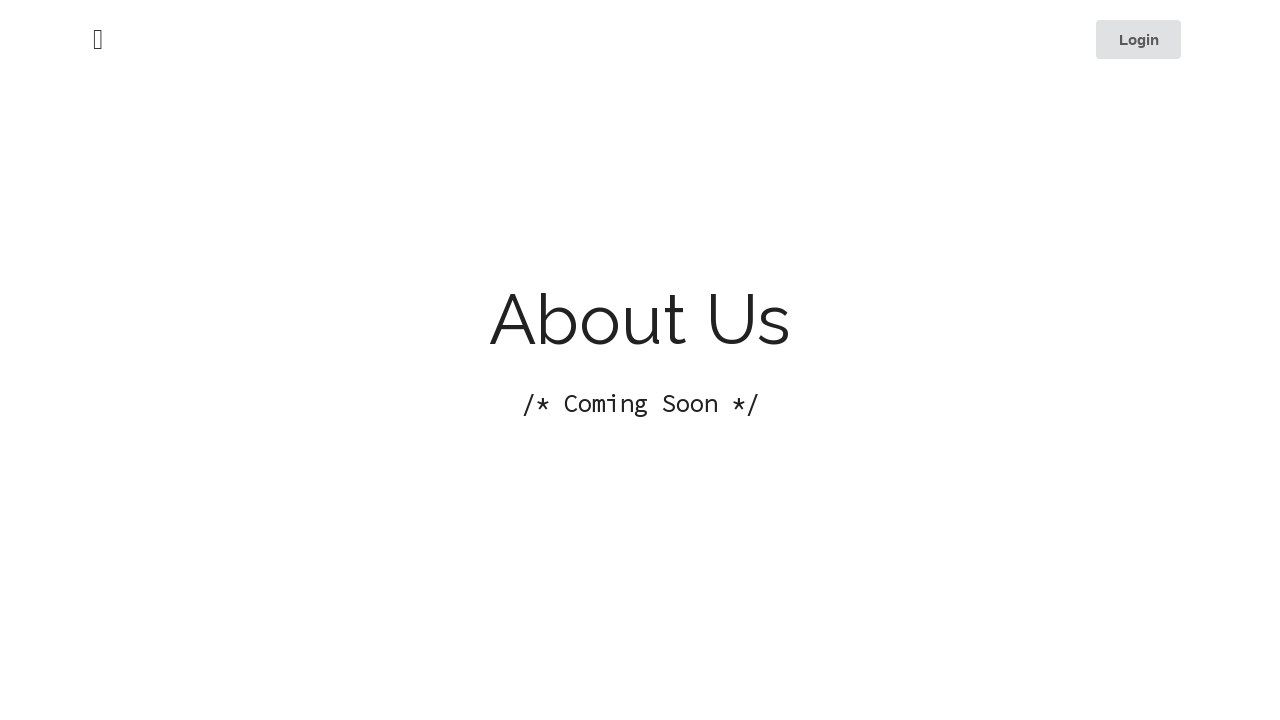

About page navigation completed and fully loaded
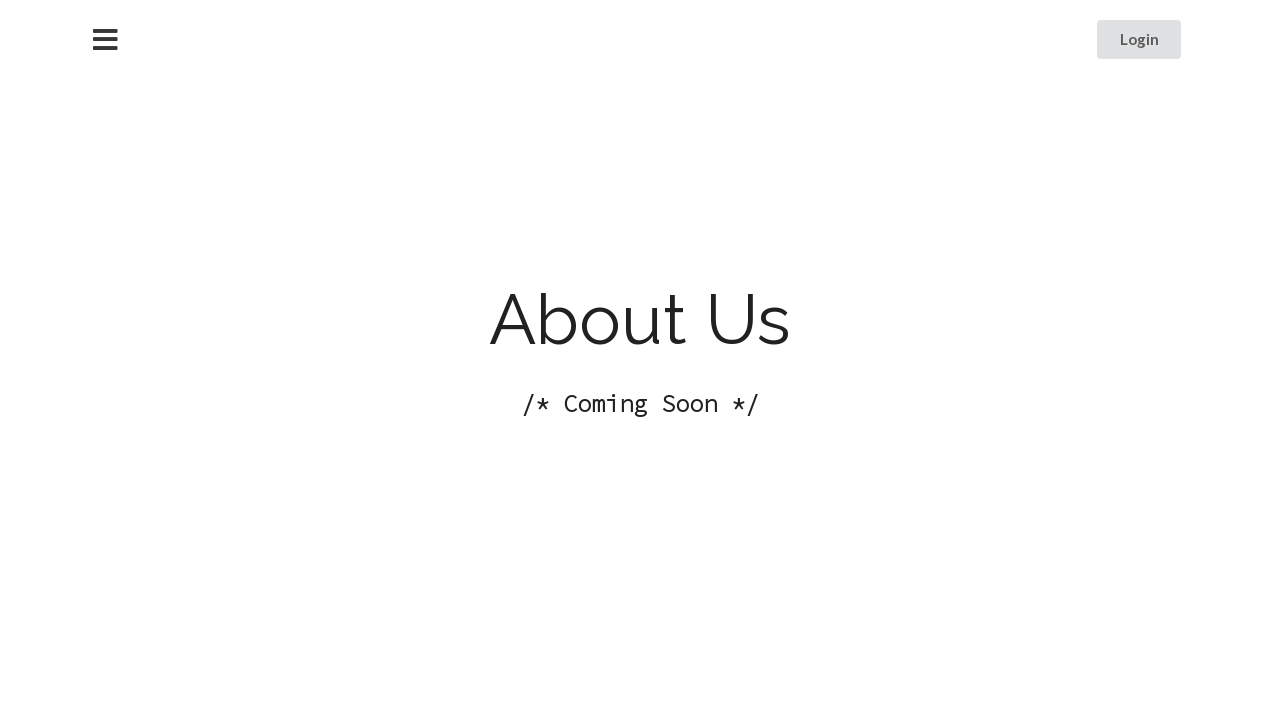

Verified about page title is 'About Training Support'
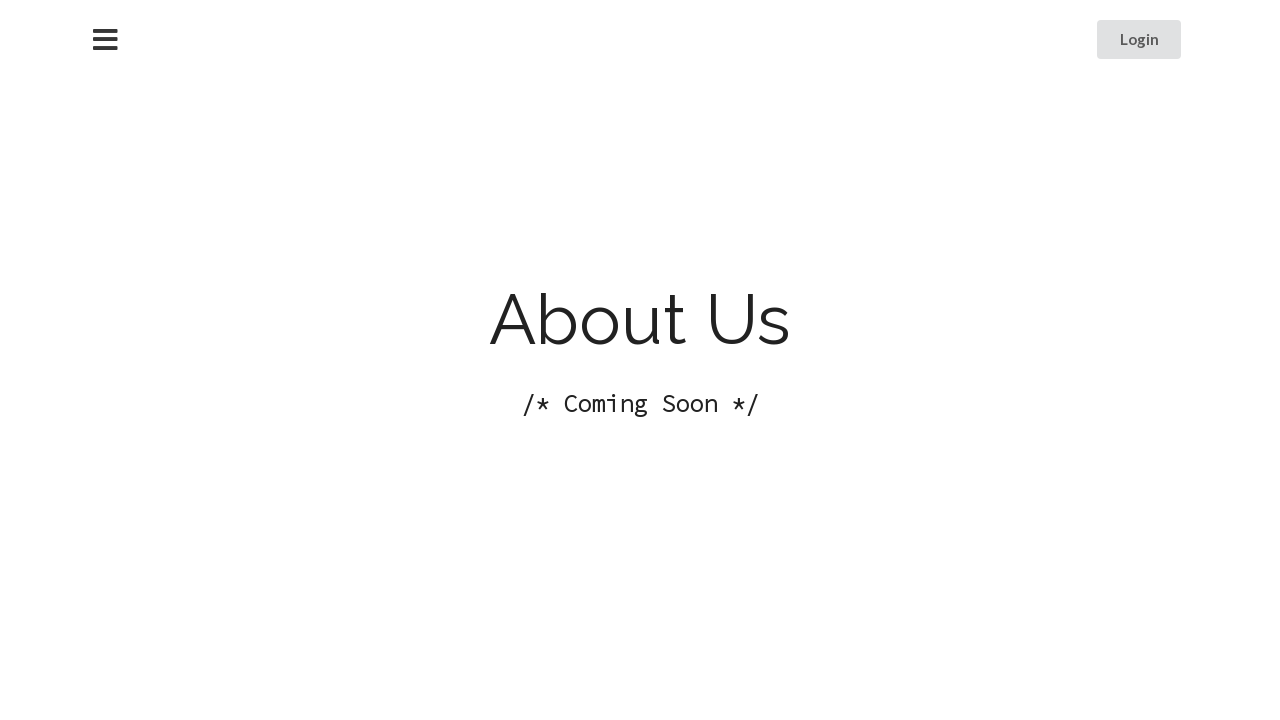

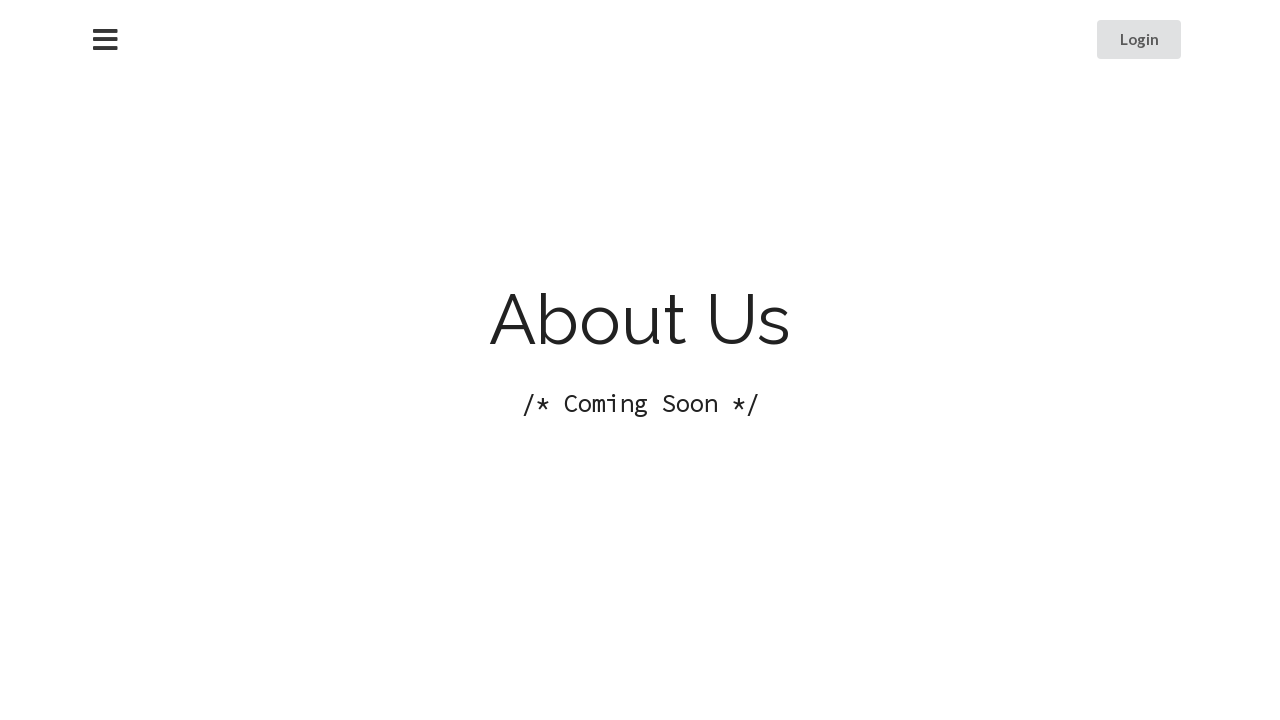